Tests a registration form by filling in name, password, and email fields, then submitting the form and verifying successful registration message

Starting URL: http://suninjuly.github.io/registration1.html

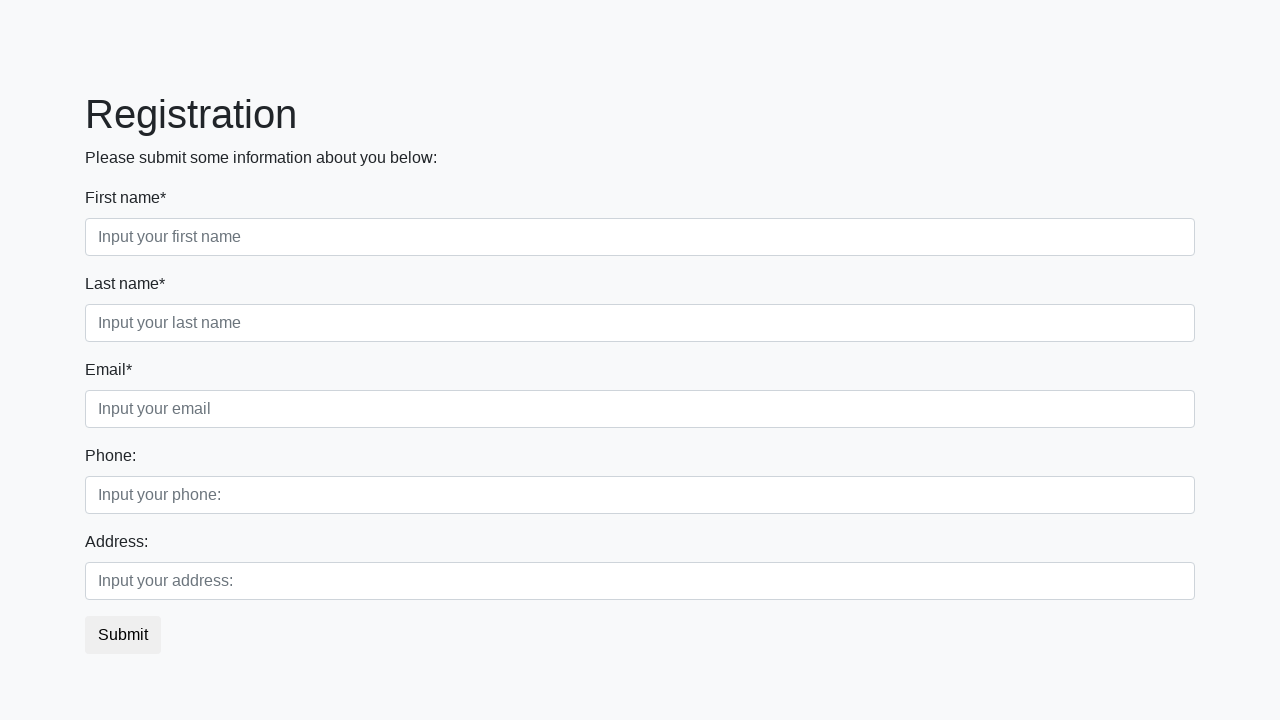

Filled first name field with 'John' on .first_block>.first_class>.first
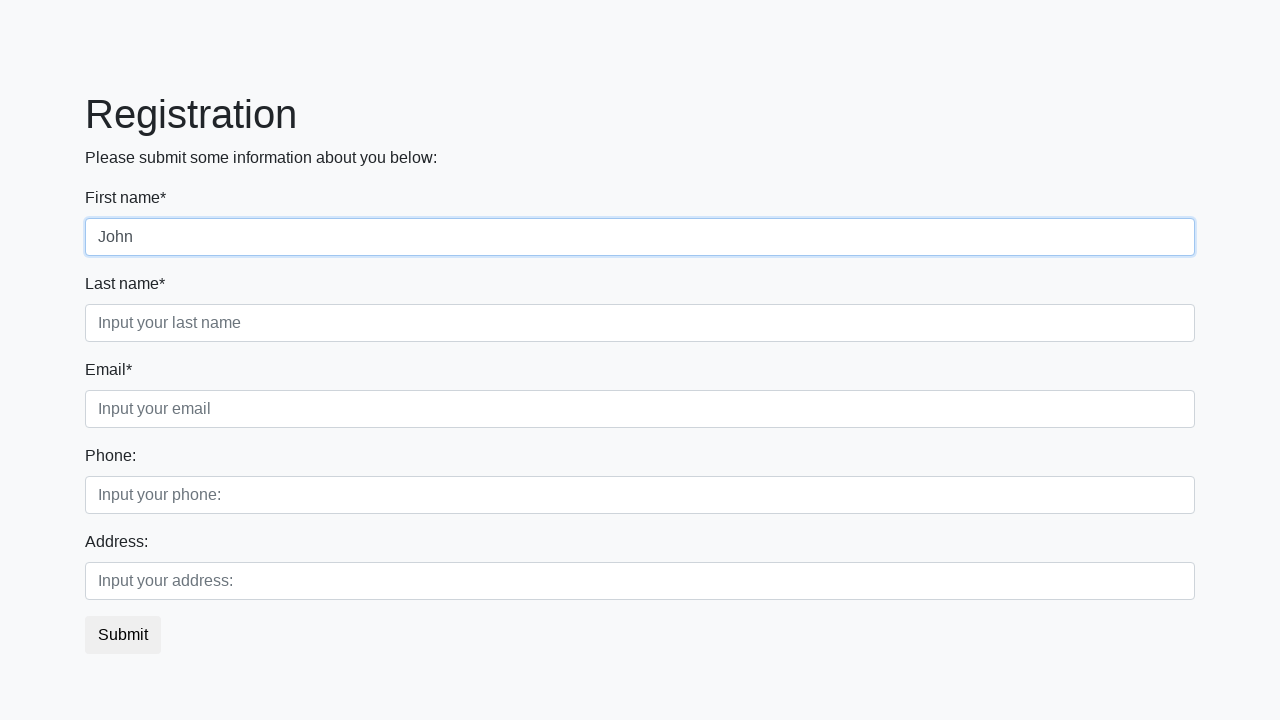

Filled password field with 'SecurePass123' on .first_block>.second_class>.second
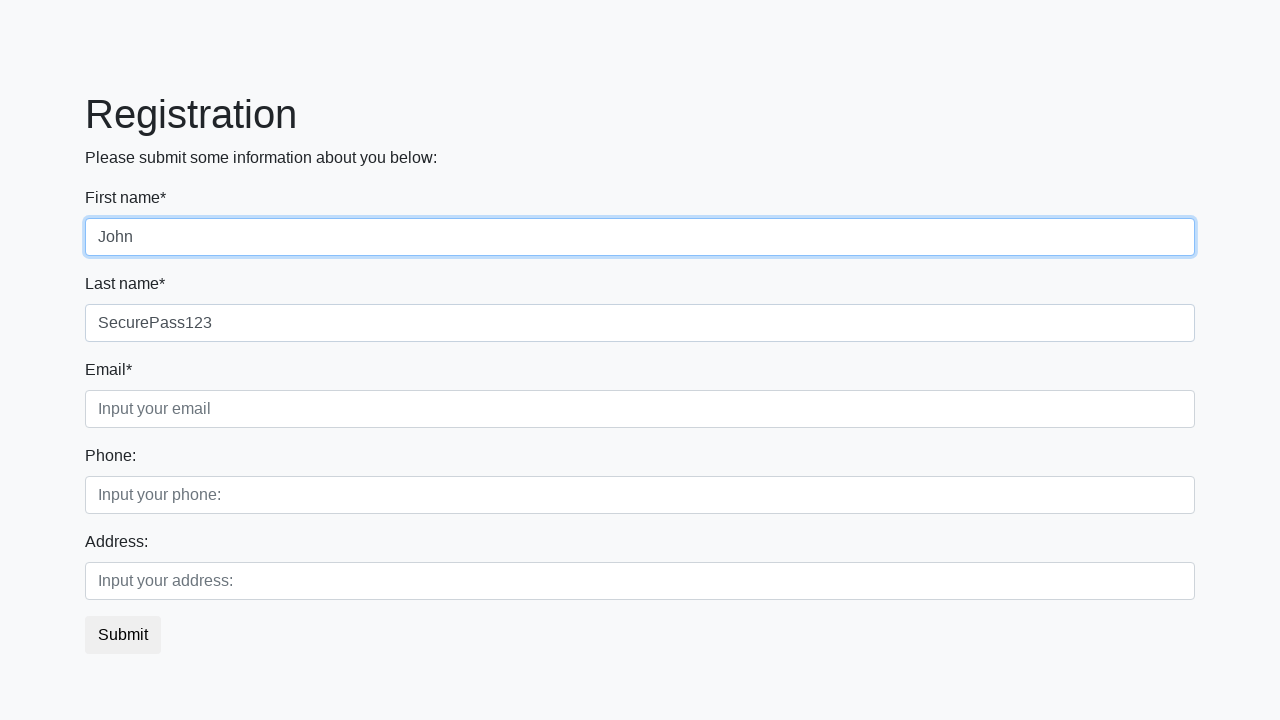

Filled email field with 'john.doe@example.com' on .first_block>.third_class>.third
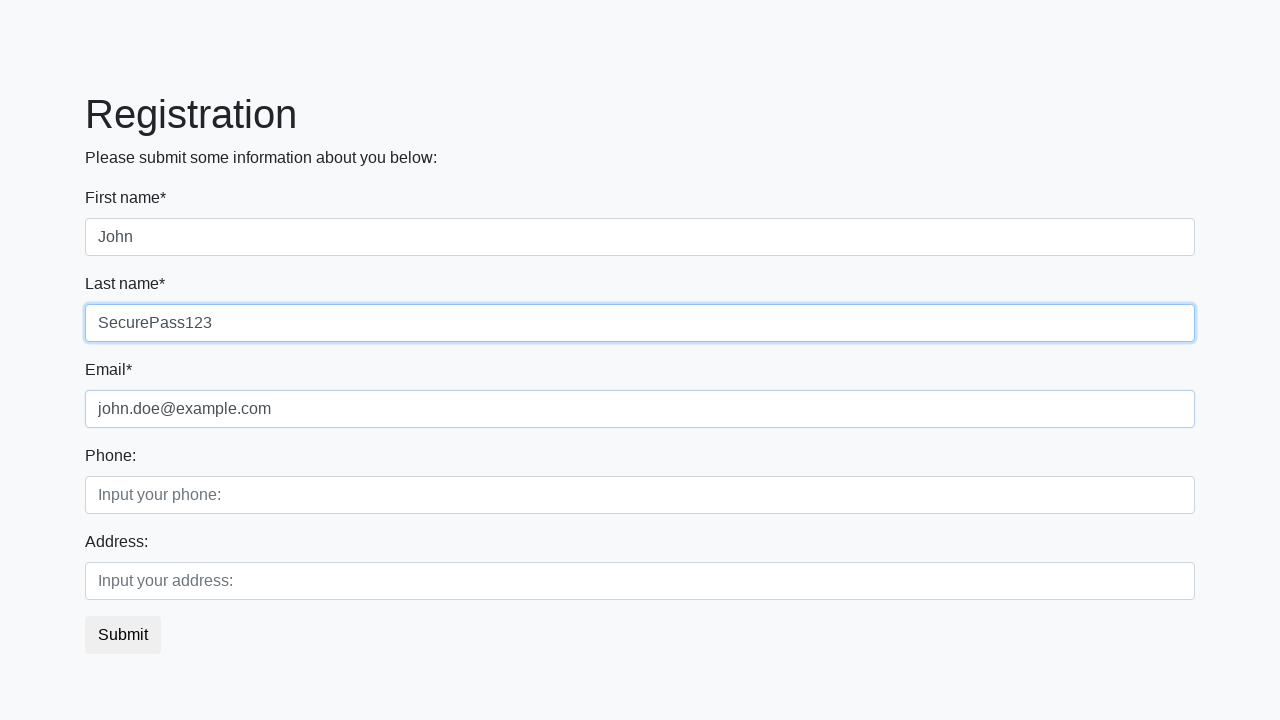

Clicked submit button to register at (123, 635) on button.btn
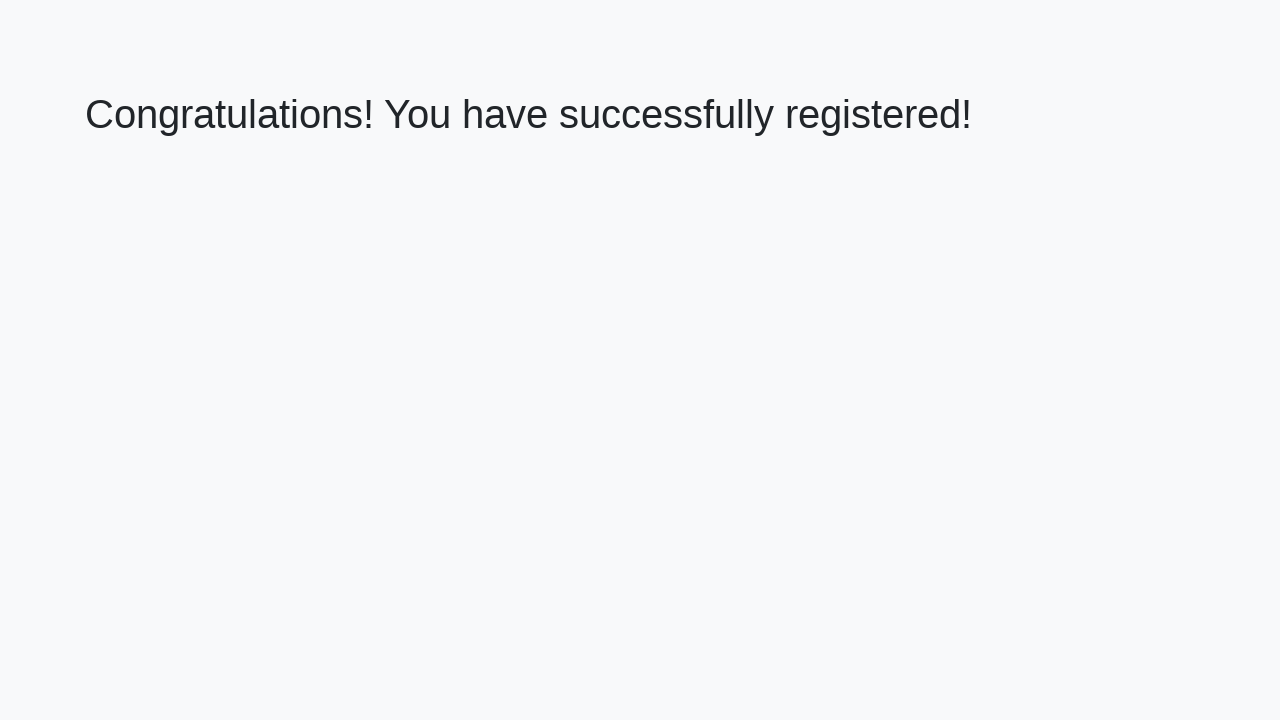

Success message appeared
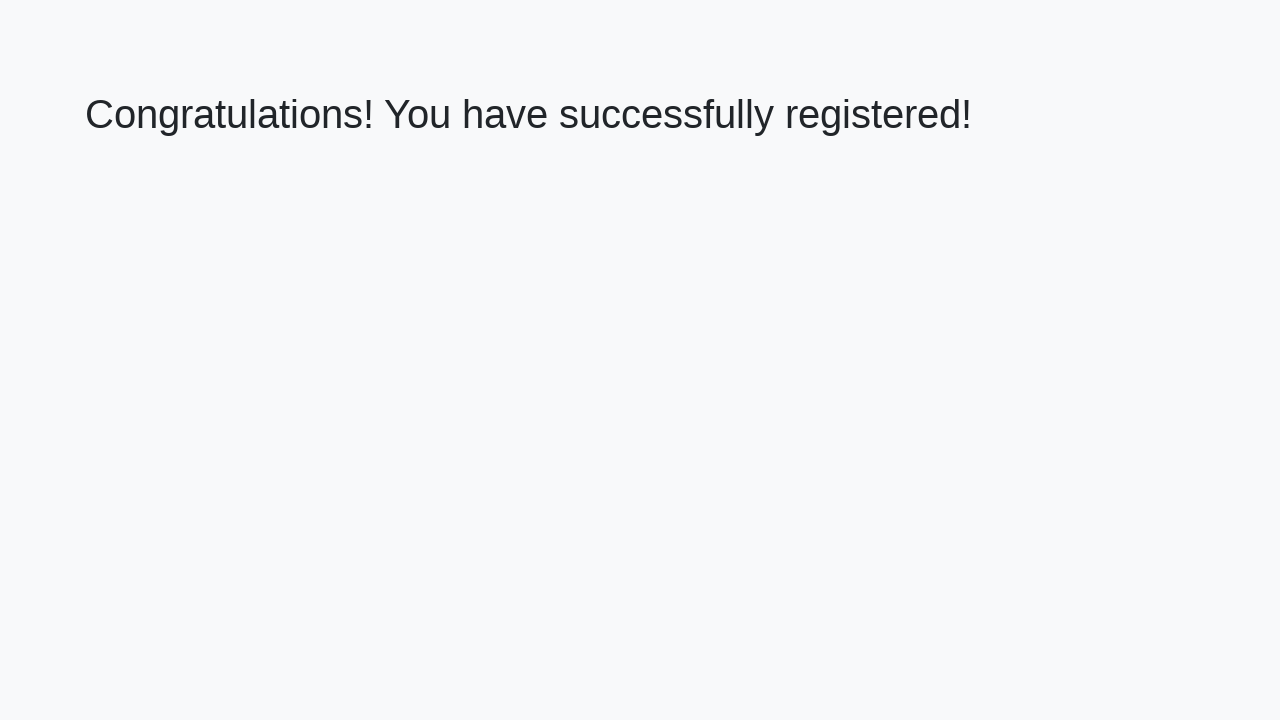

Retrieved success message text
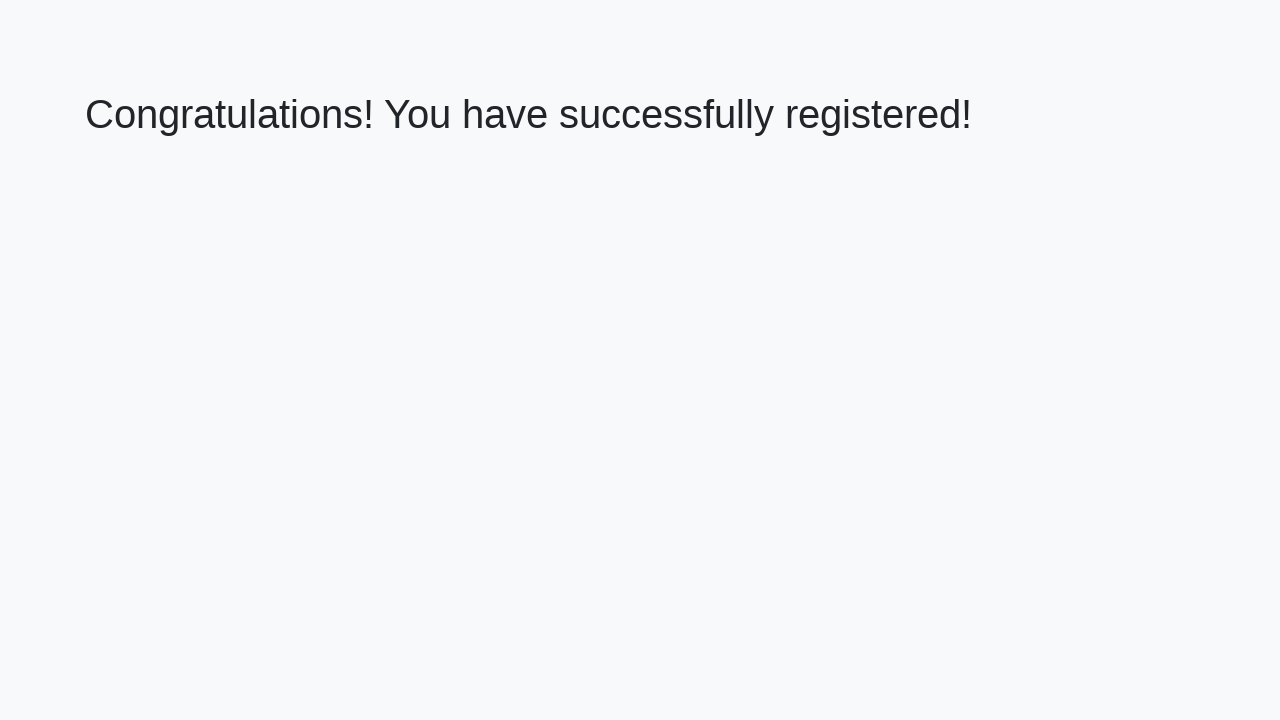

Verified successful registration message
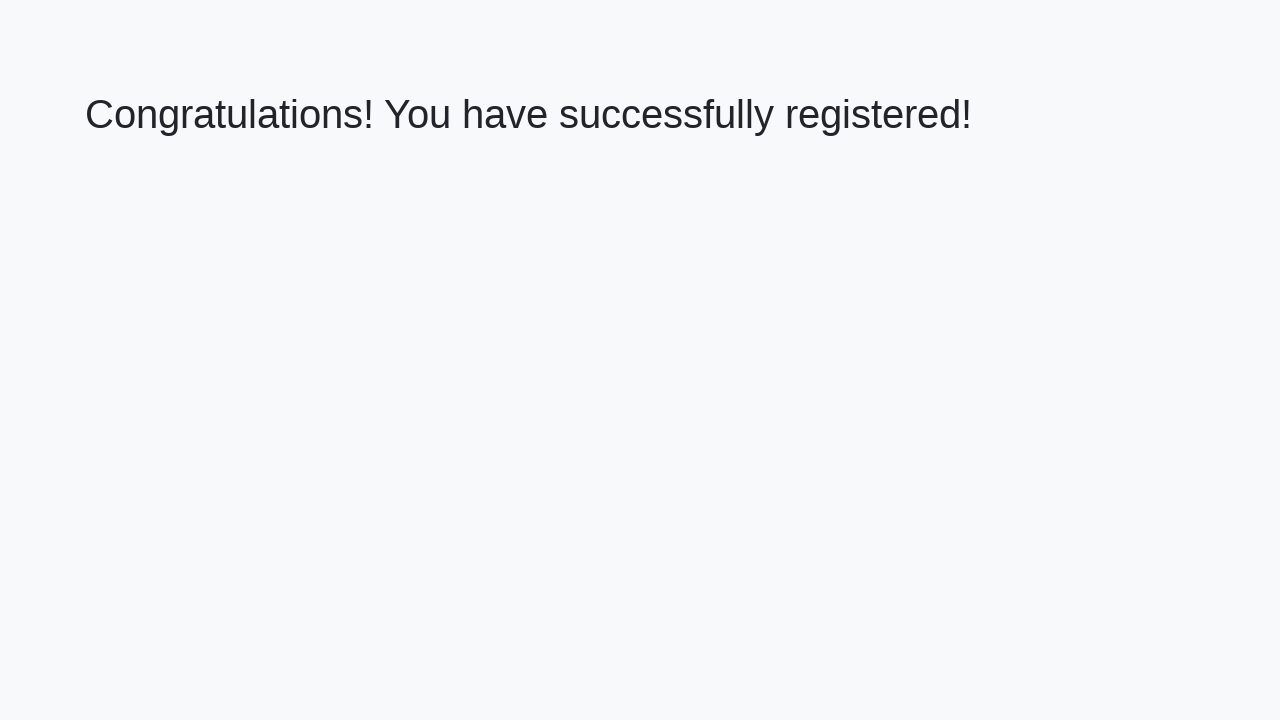

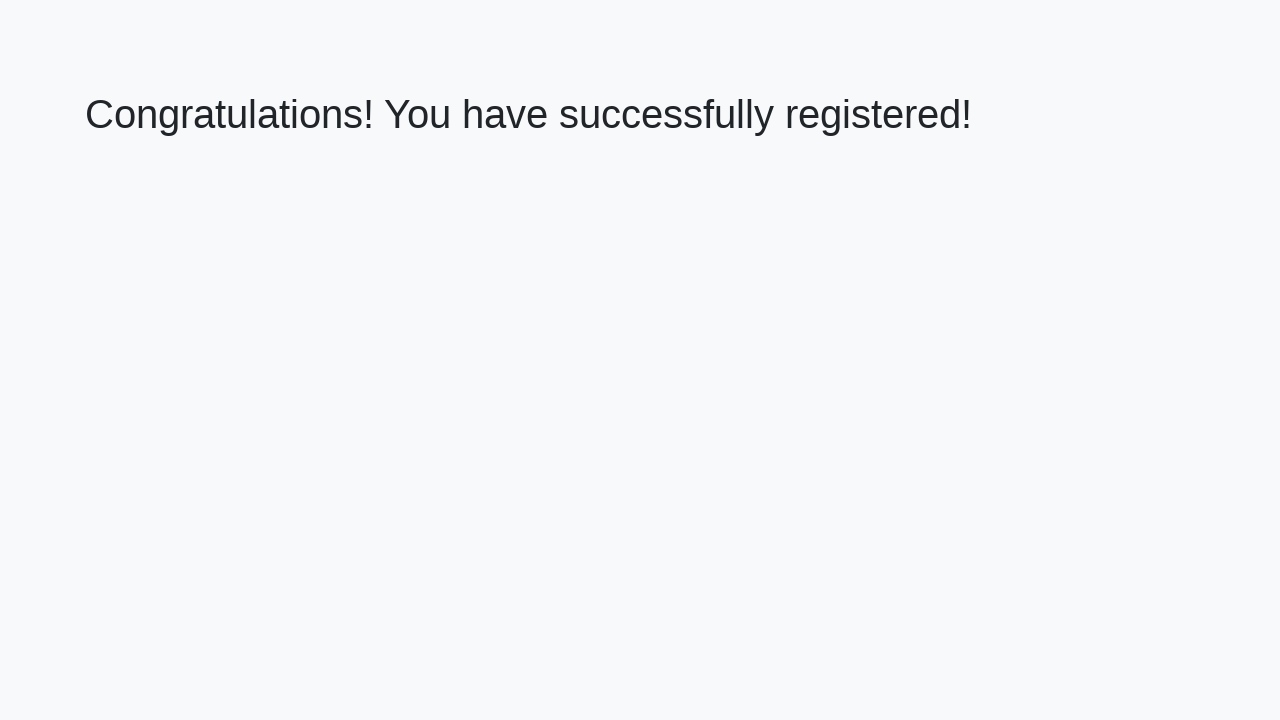